Tests JavaScript alert box handling by clicking a button that triggers an alert and then accepting/dismissing the alert dialog

Starting URL: https://www.hyrtutorials.com/p/alertsdemo.html

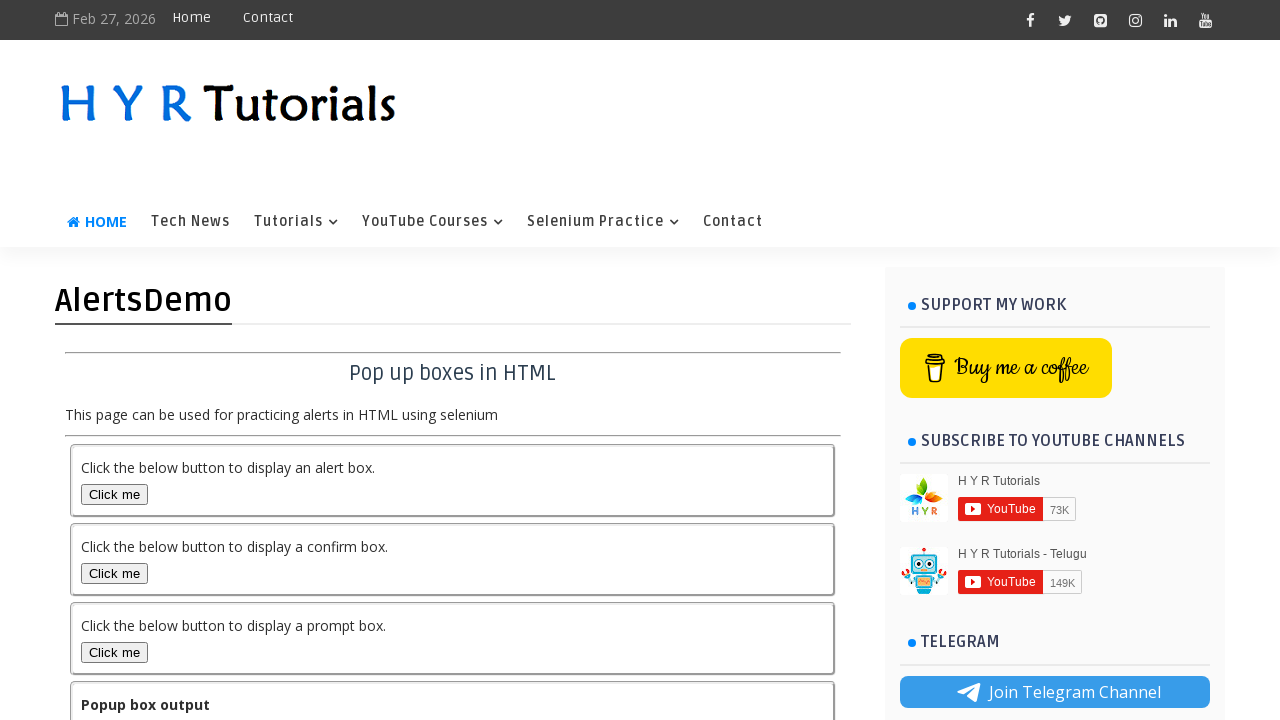

Navigated to alerts demo page
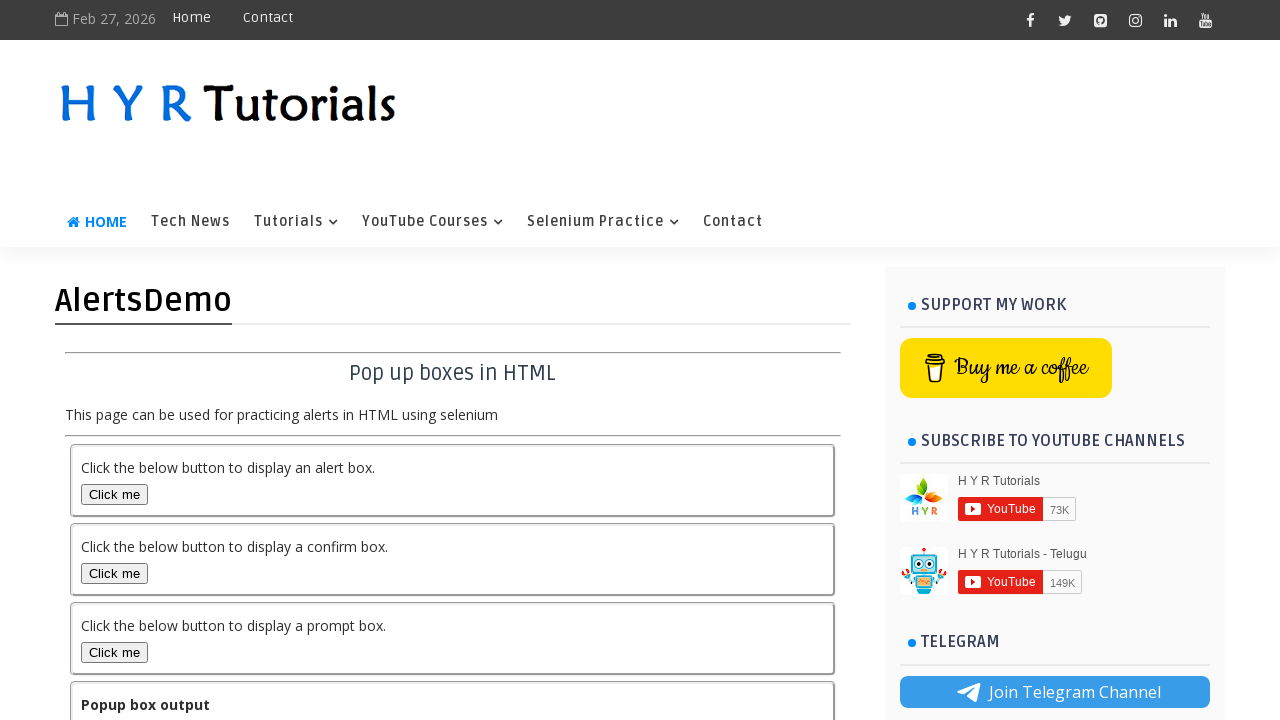

Set up dialog handler to accept alerts
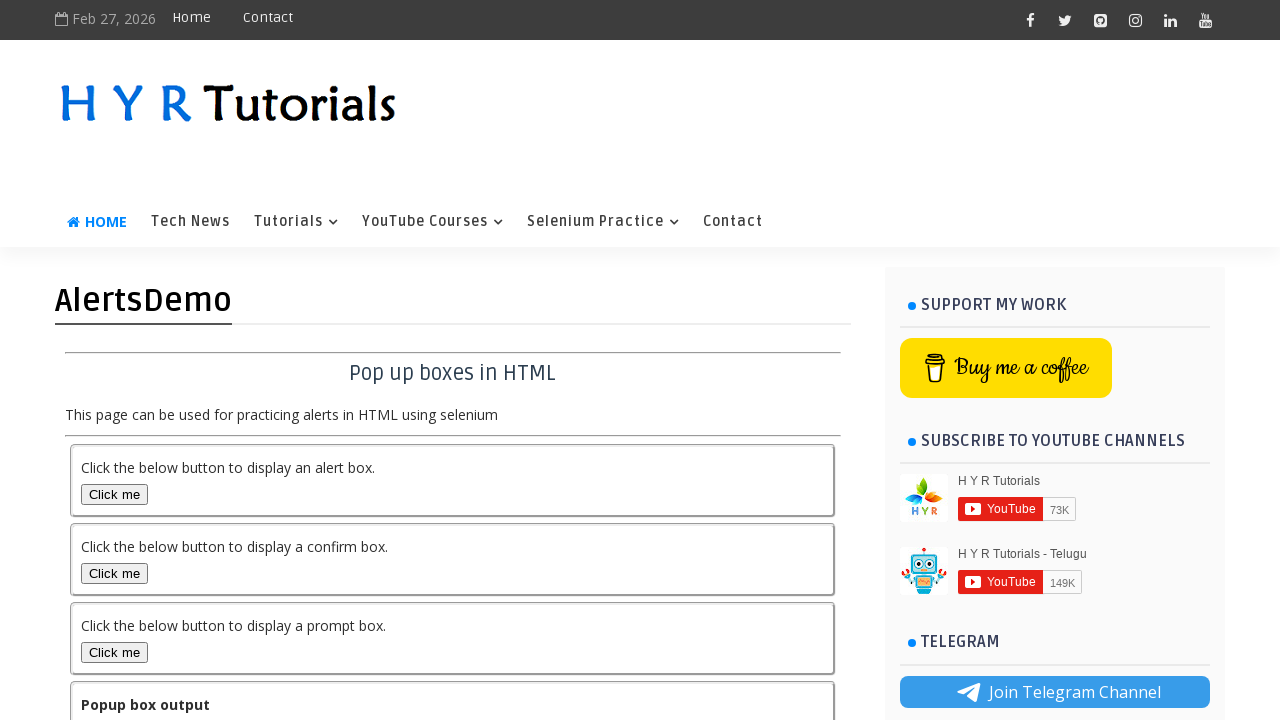

Clicked alert box button to trigger JavaScript alert at (114, 494) on #alertBox
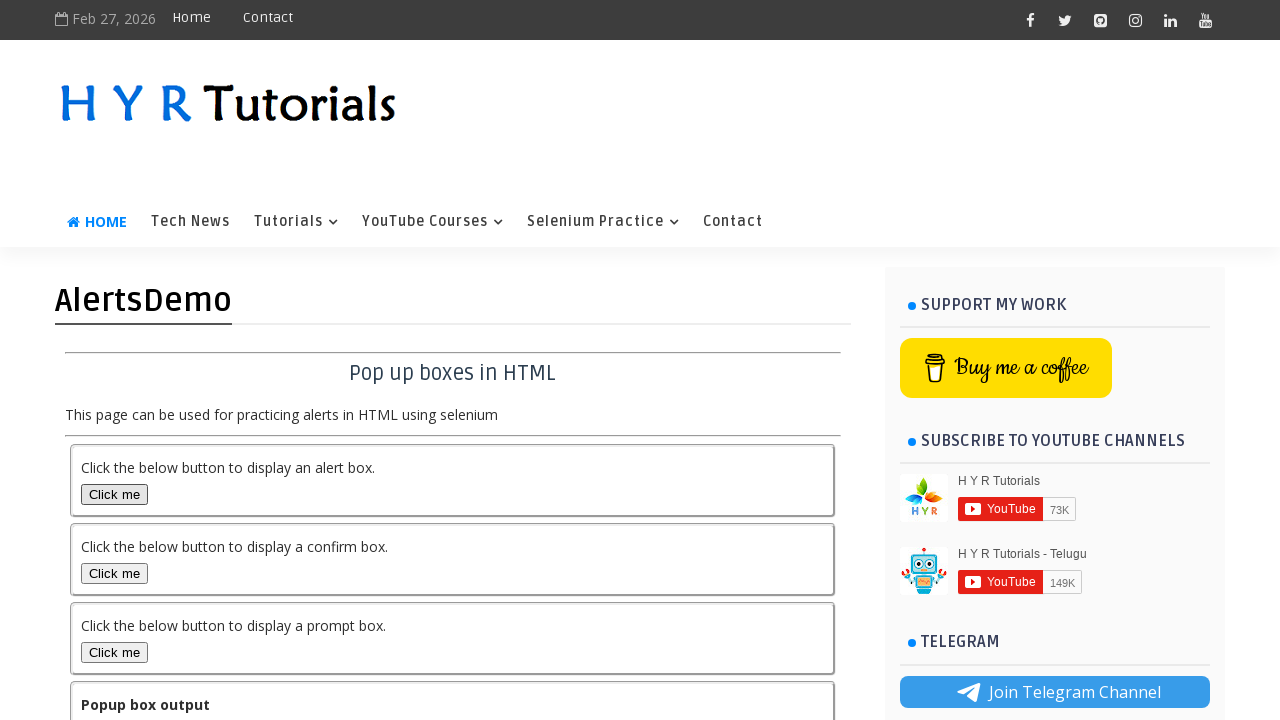

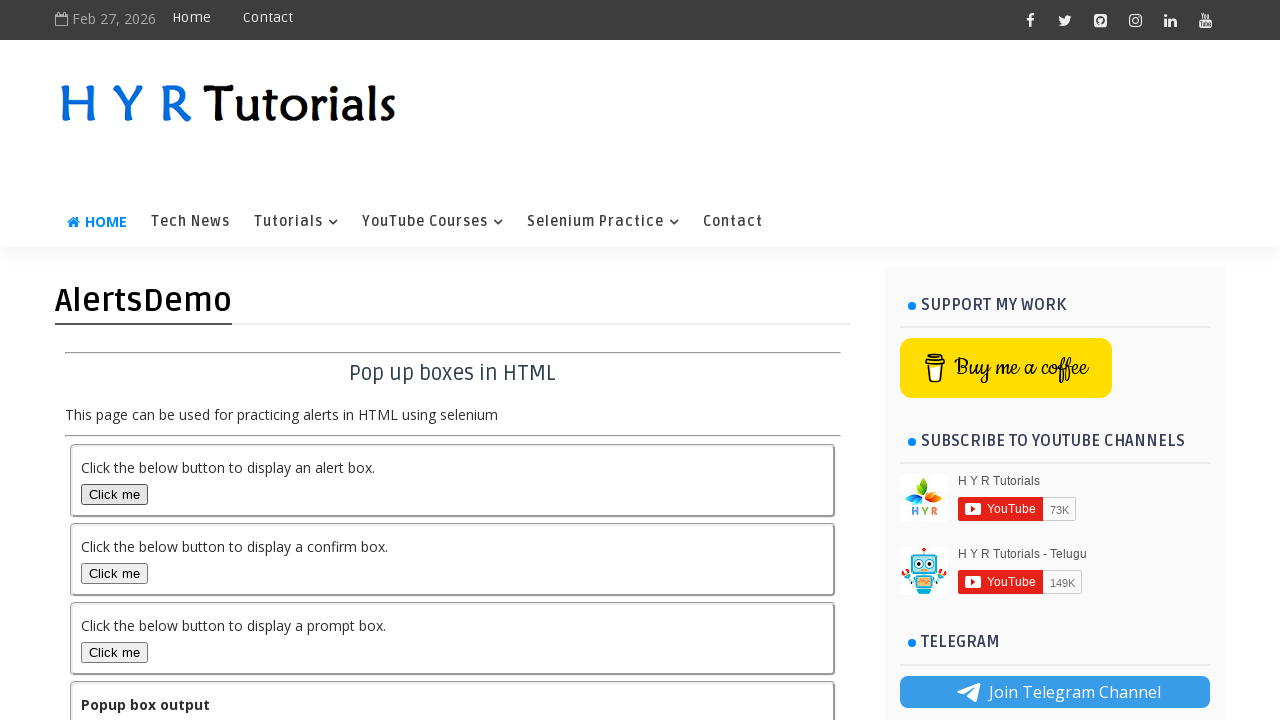